Tests auto-suggestive dropdown functionality by typing partial text and selecting a specific option from the suggestions

Starting URL: https://rahulshettyacademy.com/dropdownsPractise/

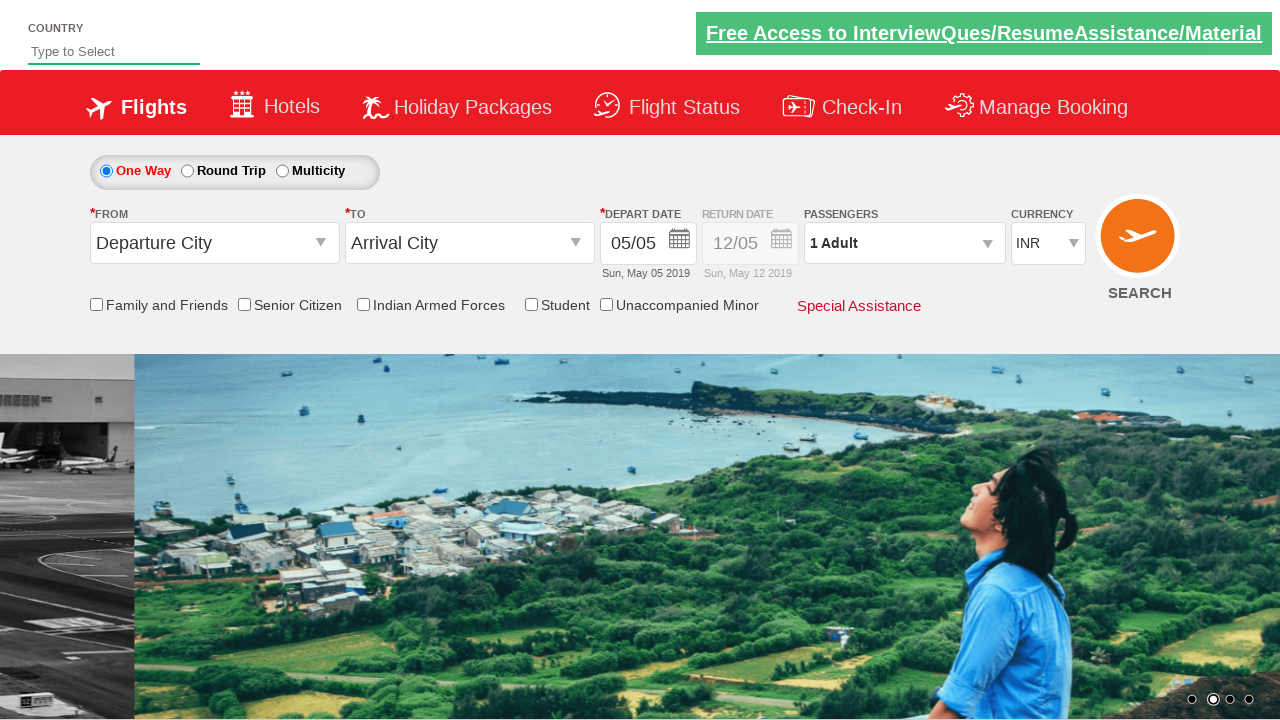

Typed 'fre' in auto-suggest field on #autosuggest
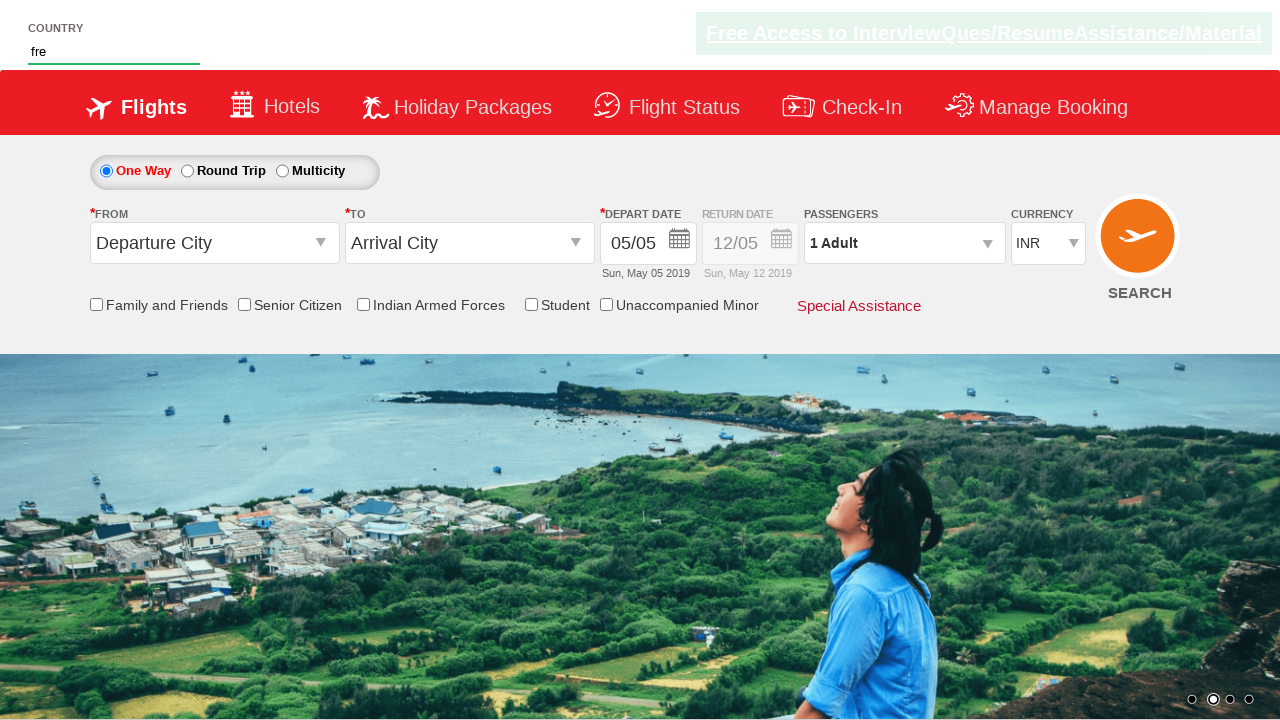

Suggestions dropdown appeared and became visible
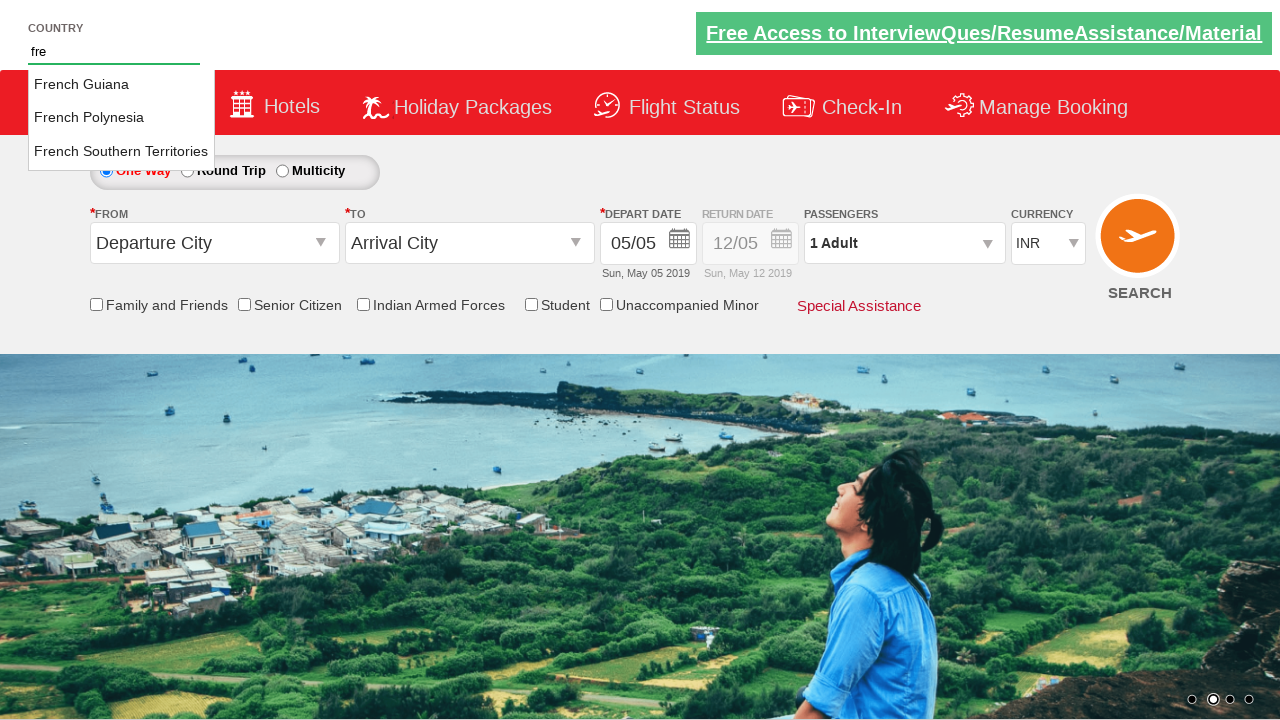

Retrieved all suggestion options from dropdown
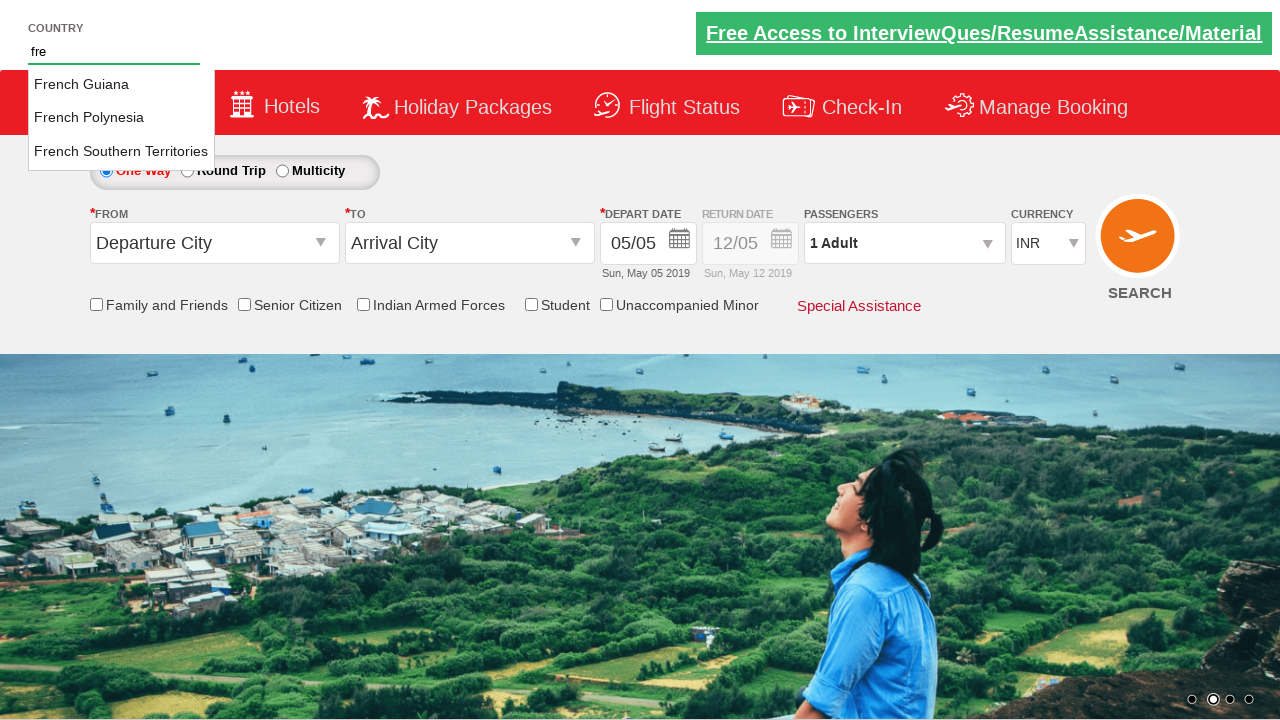

Selected 'French Polynesia' from auto-suggest dropdown at (122, 118) on #ui-id-1 li >> nth=1
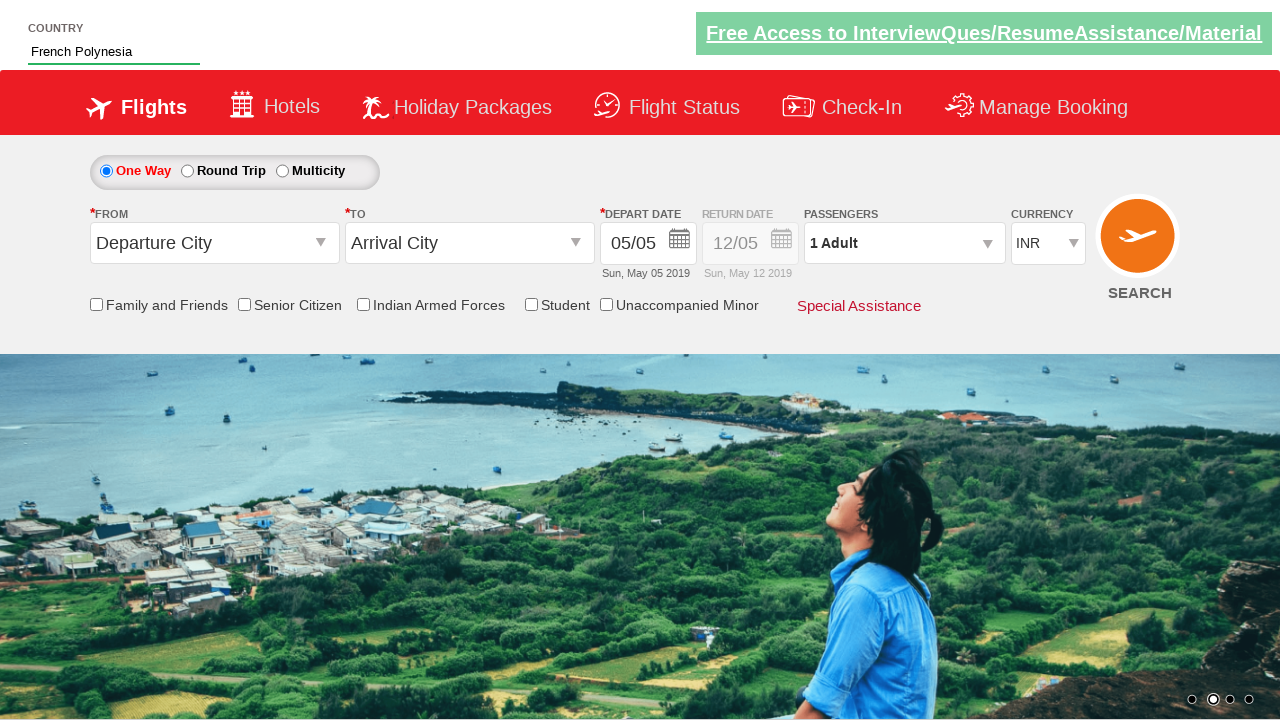

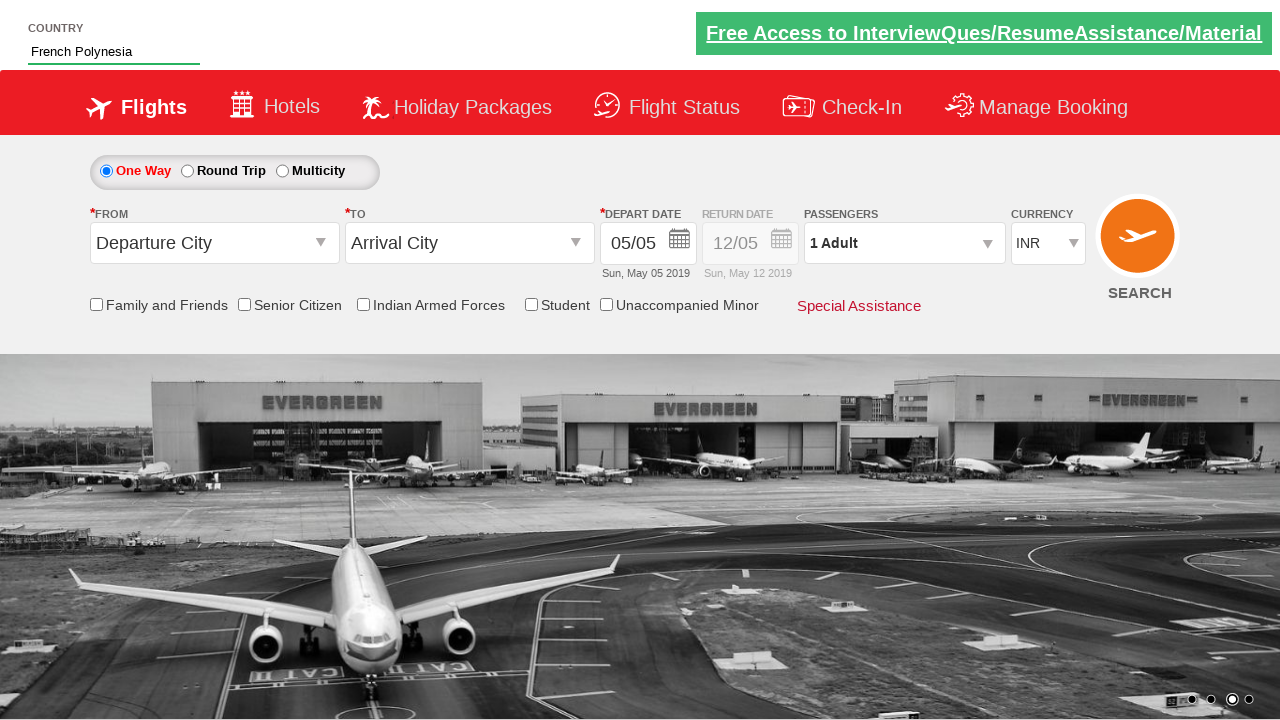